Tests iframe handling by navigating to the Alerts, Frame & Windows section, clicking on Frames submenu, and switching between two different iframes to interact with elements inside them

Starting URL: https://demoqa.com

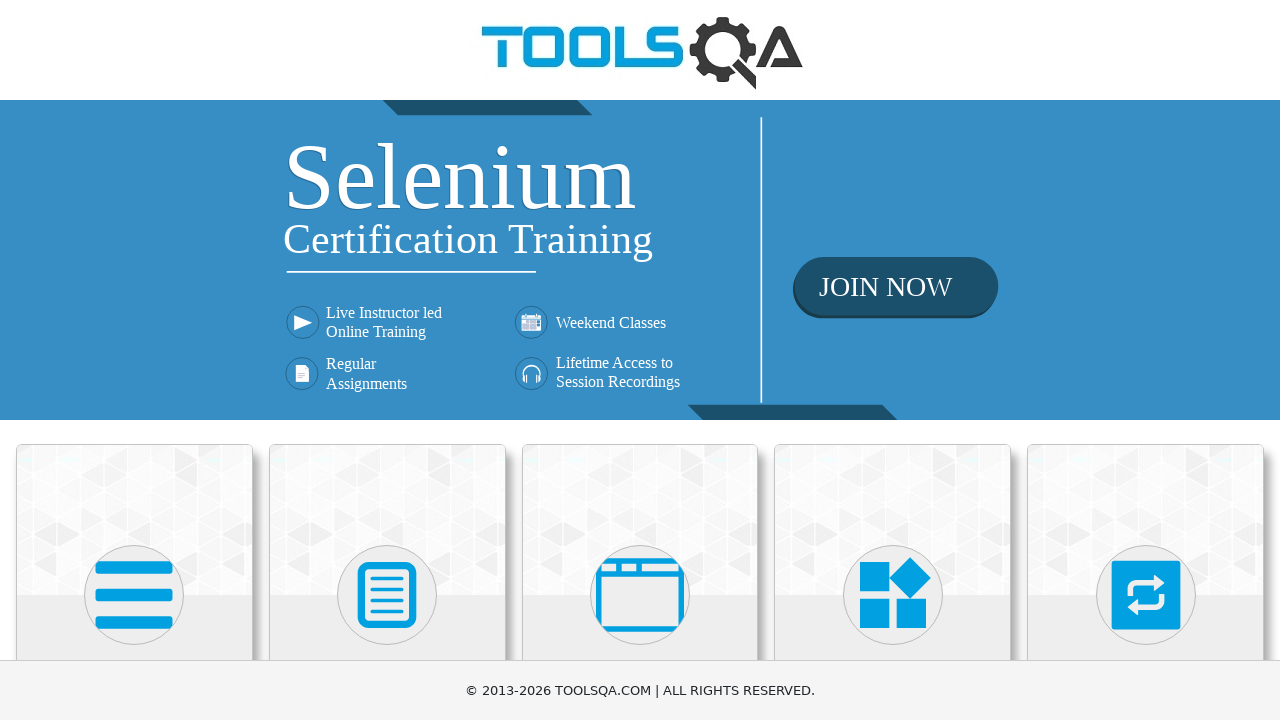

Scrolled down 400 pixels to reveal menu items
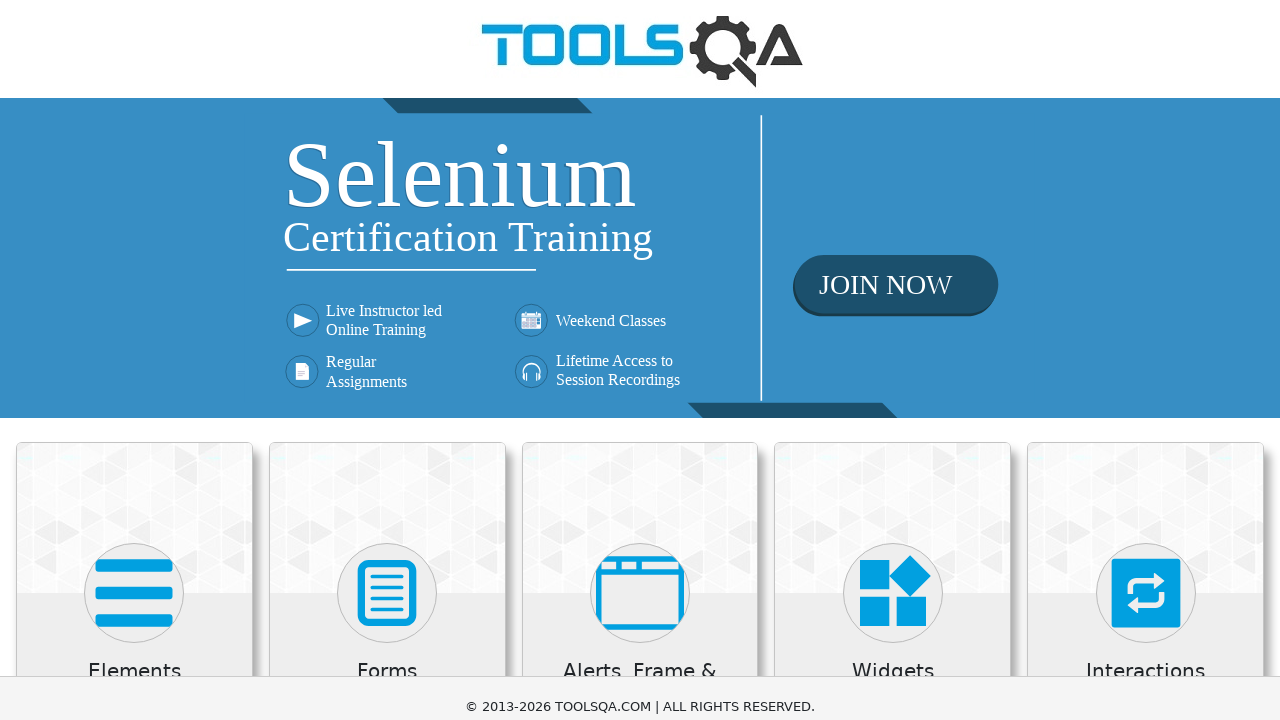

Clicked on 'Alerts, Frame & Windows' menu item at (640, 285) on xpath=//h5[text()='Alerts, Frame & Windows']
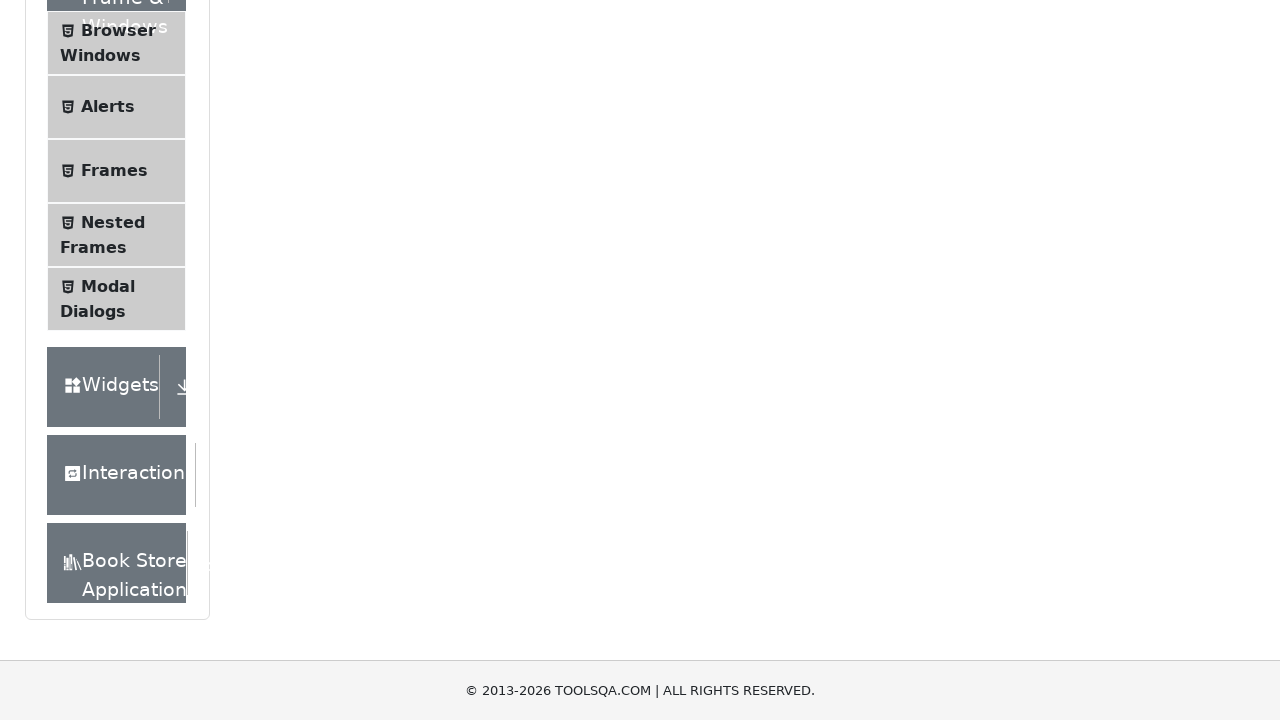

Clicked on 'Frames' submenu item at (114, 171) on xpath=//span[text()='Frames']
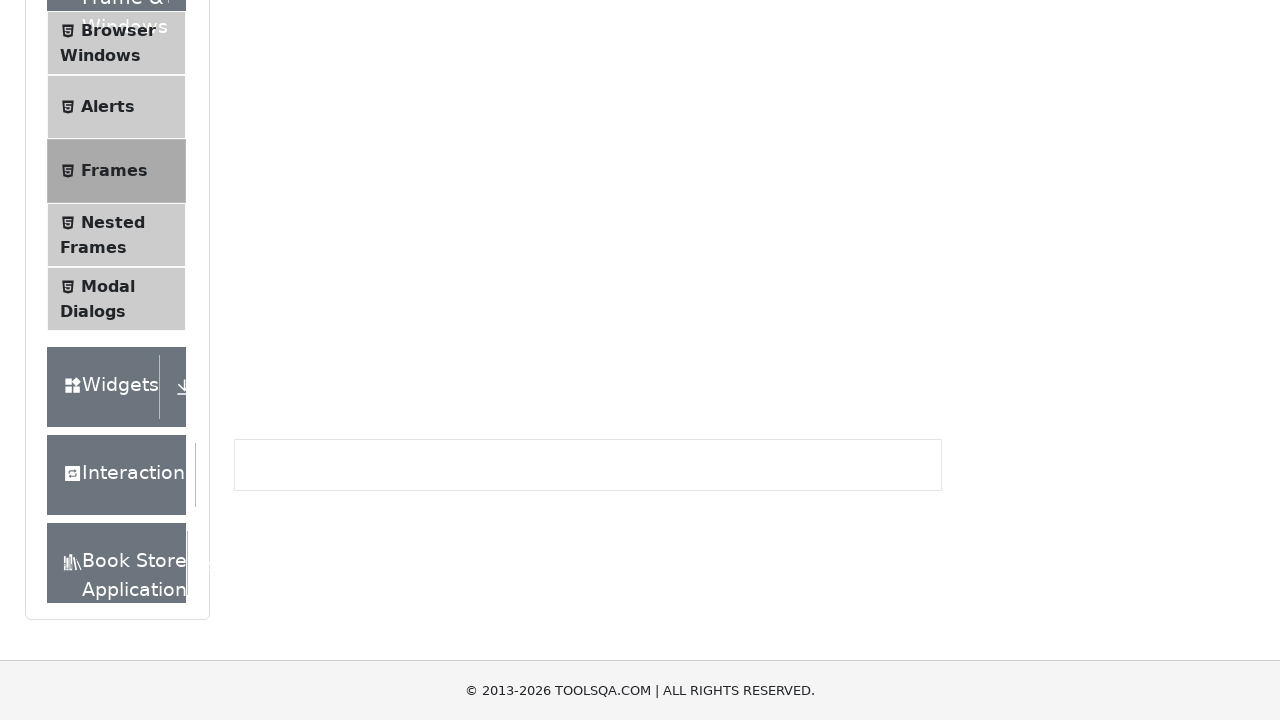

Waited for first iframe (#frame1) to become visible
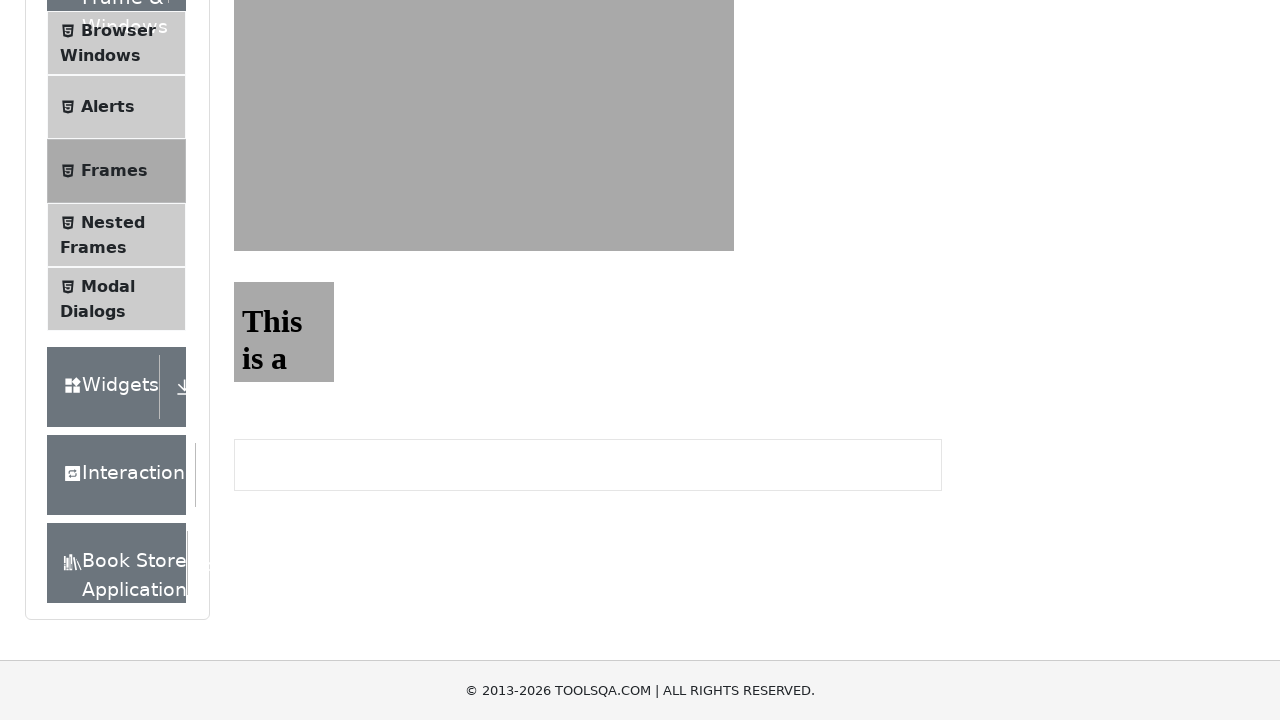

Located first iframe (#frame1)
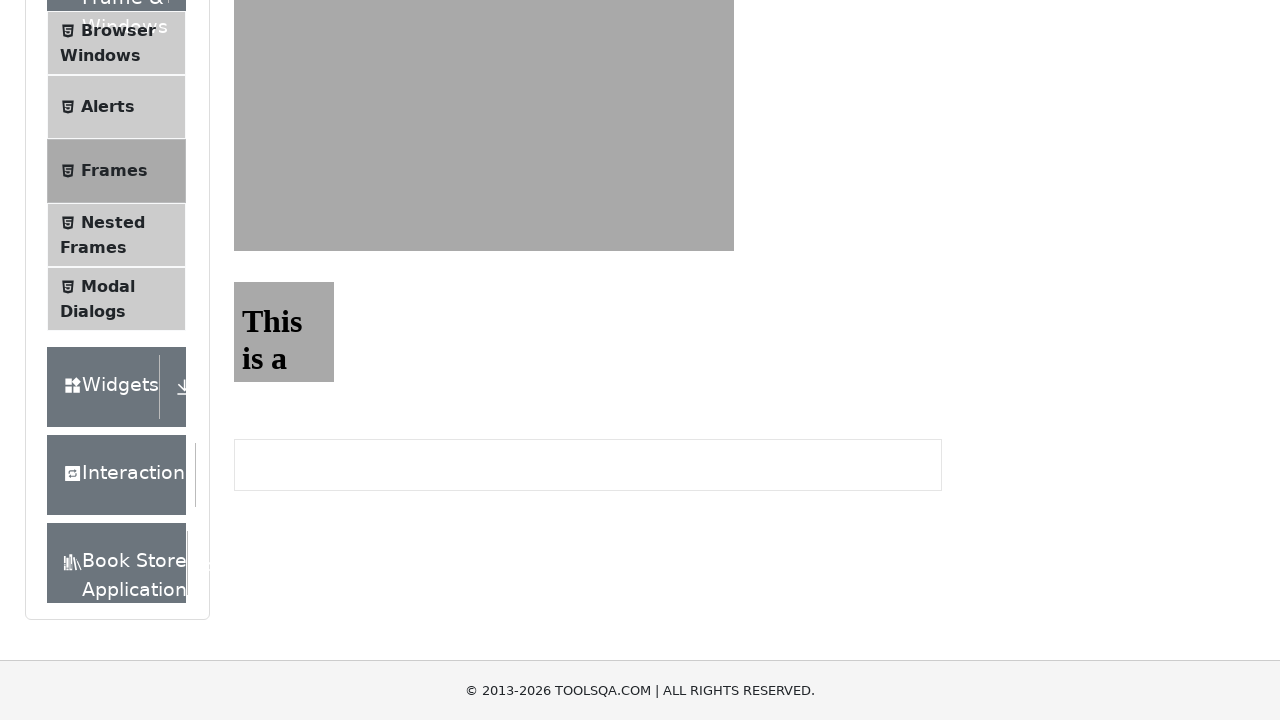

Located #sampleHeading element inside first iframe
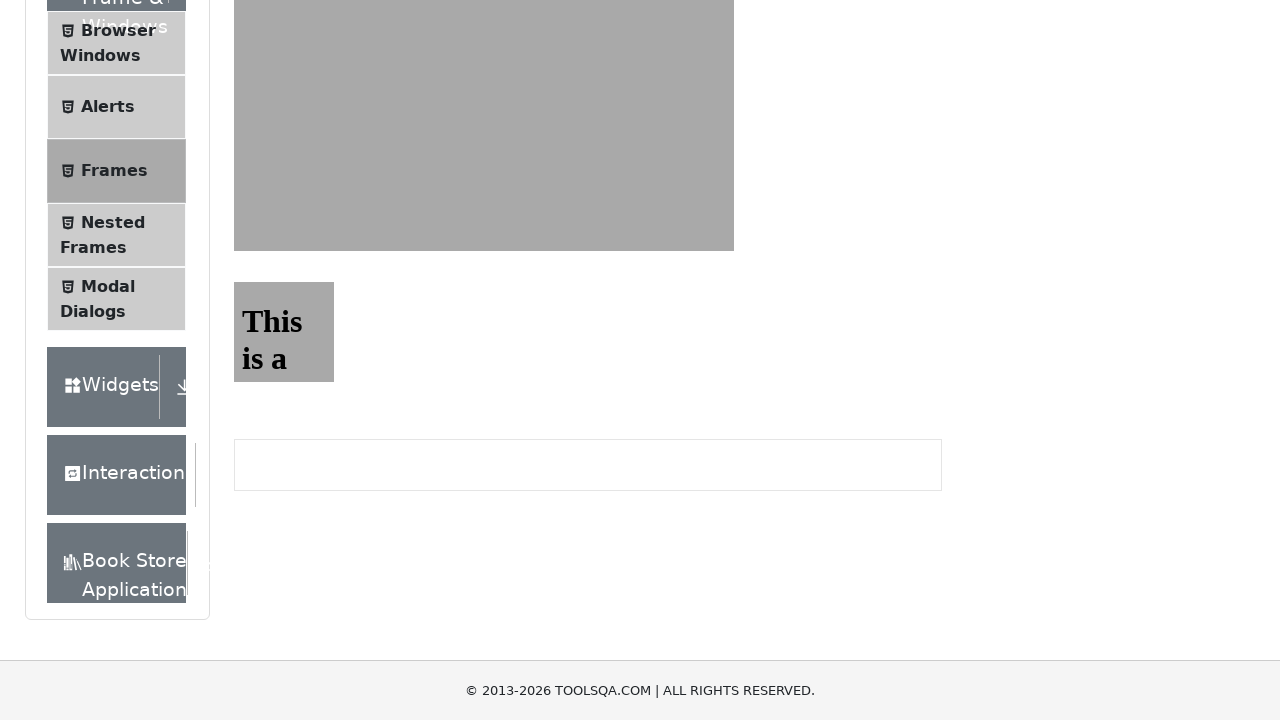

Waited for #sampleHeading element inside first iframe to be ready
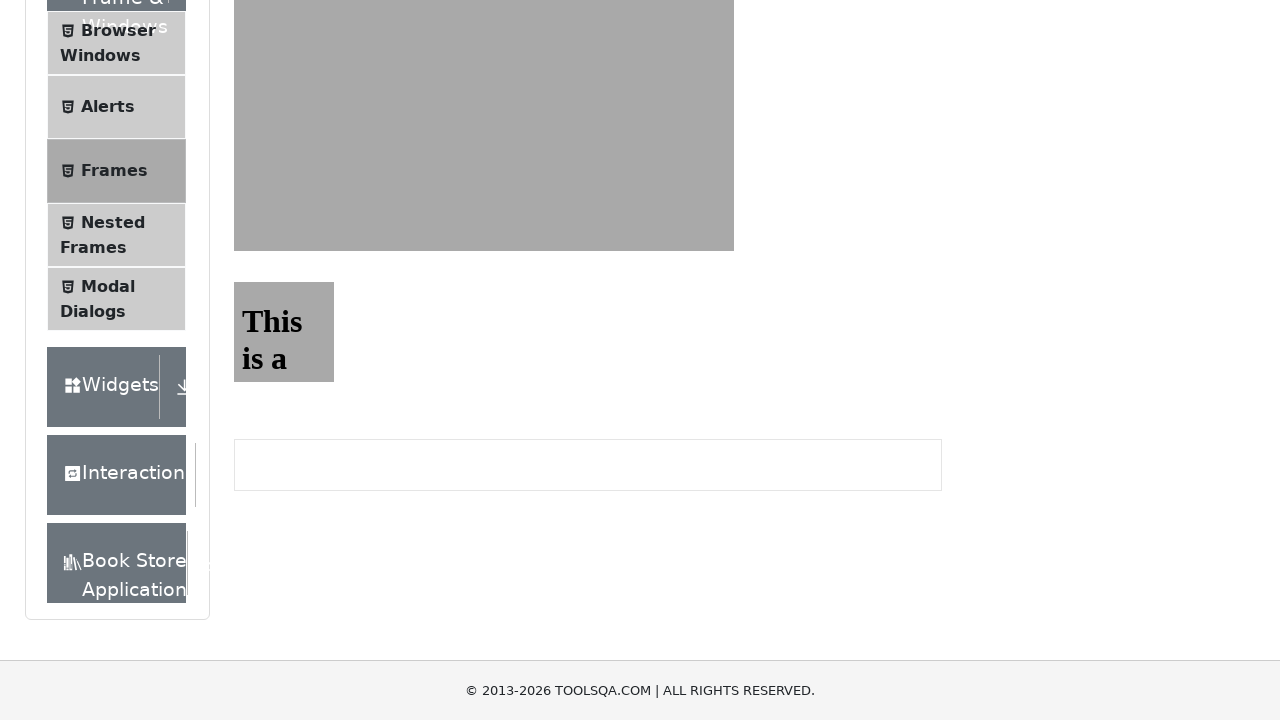

Located second iframe (#frame2)
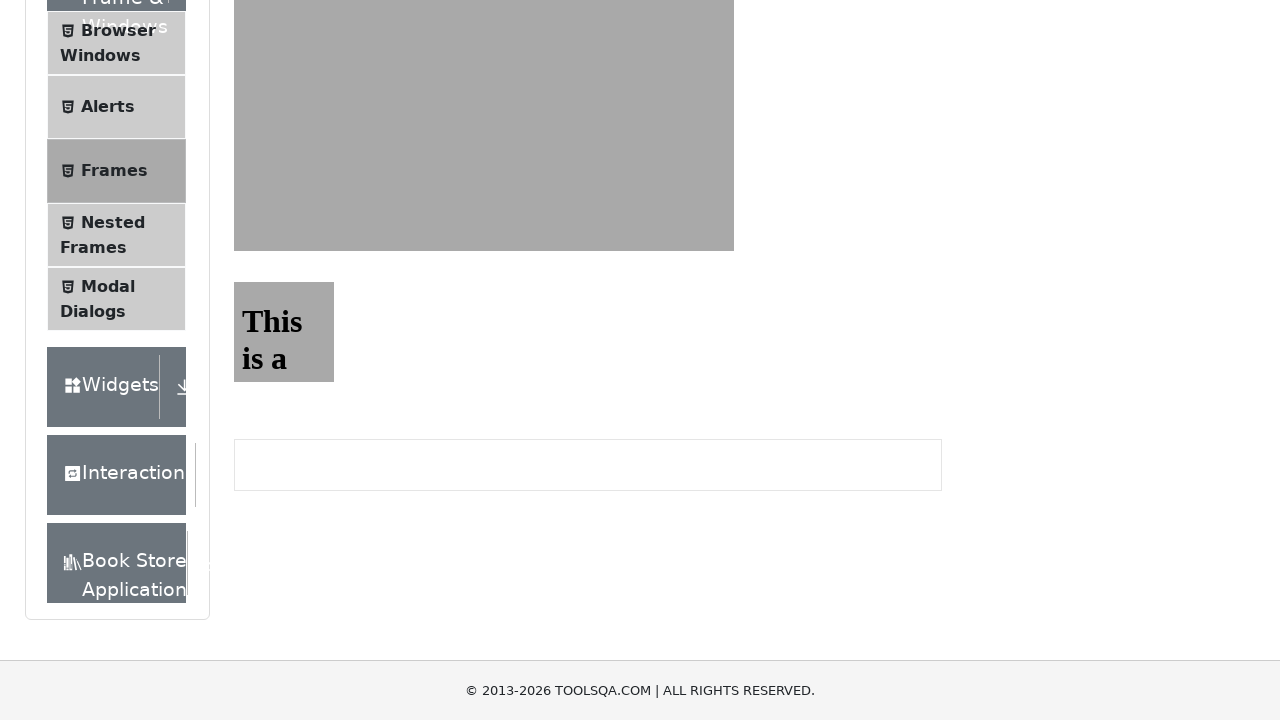

Waited for #sampleHeading element inside second iframe to be ready
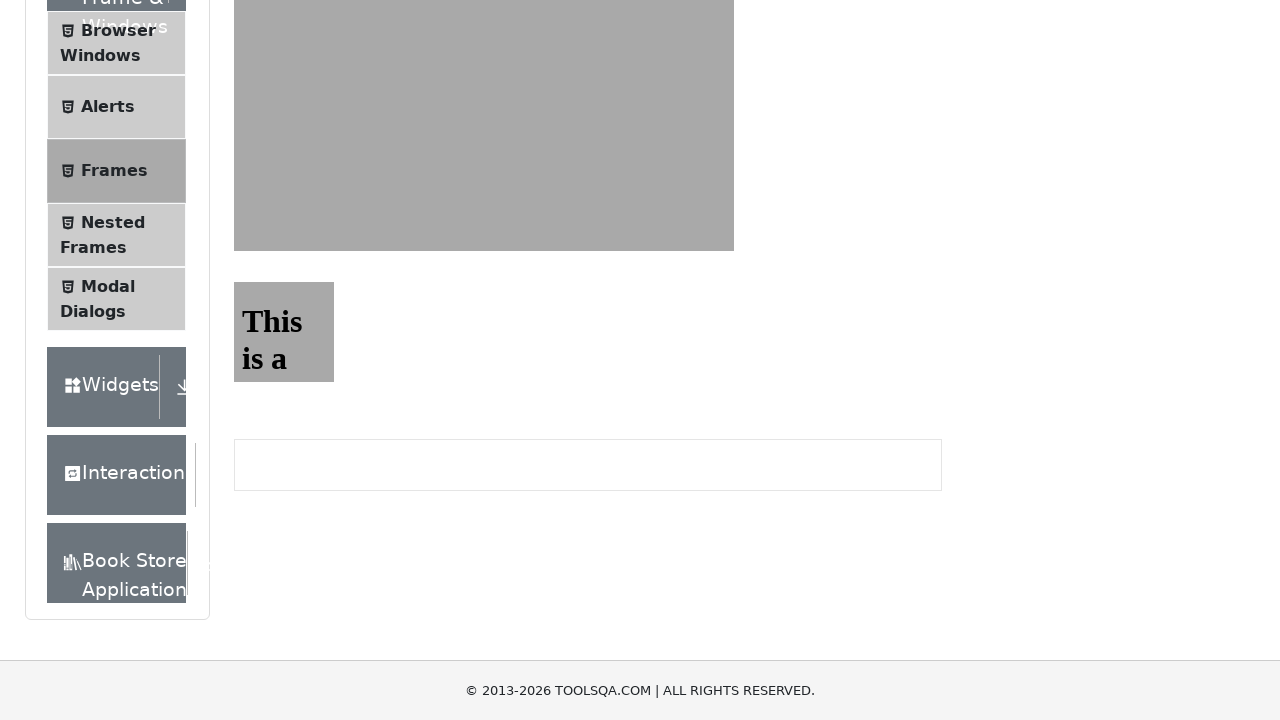

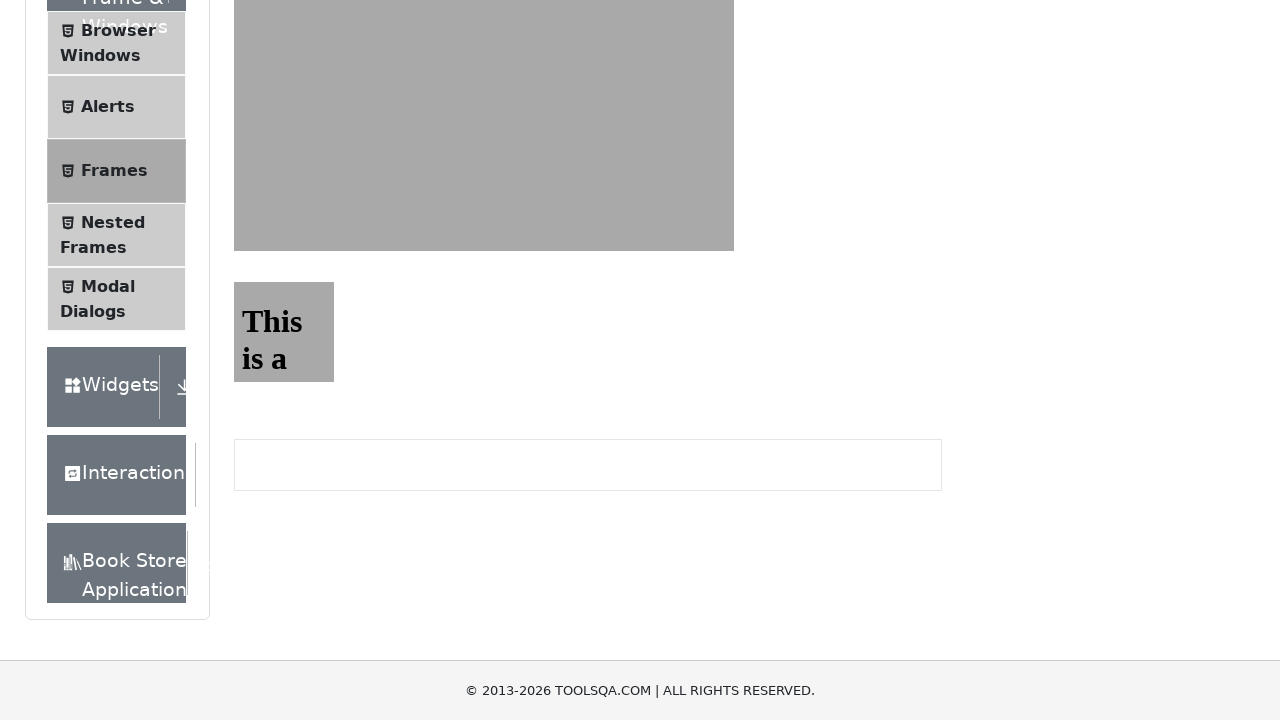